Tests a math challenge form by reading a value from the page, calculating the result using a logarithmic formula, filling in the answer, selecting checkbox and radio button options, and submitting the form.

Starting URL: http://suninjuly.github.io/math.html

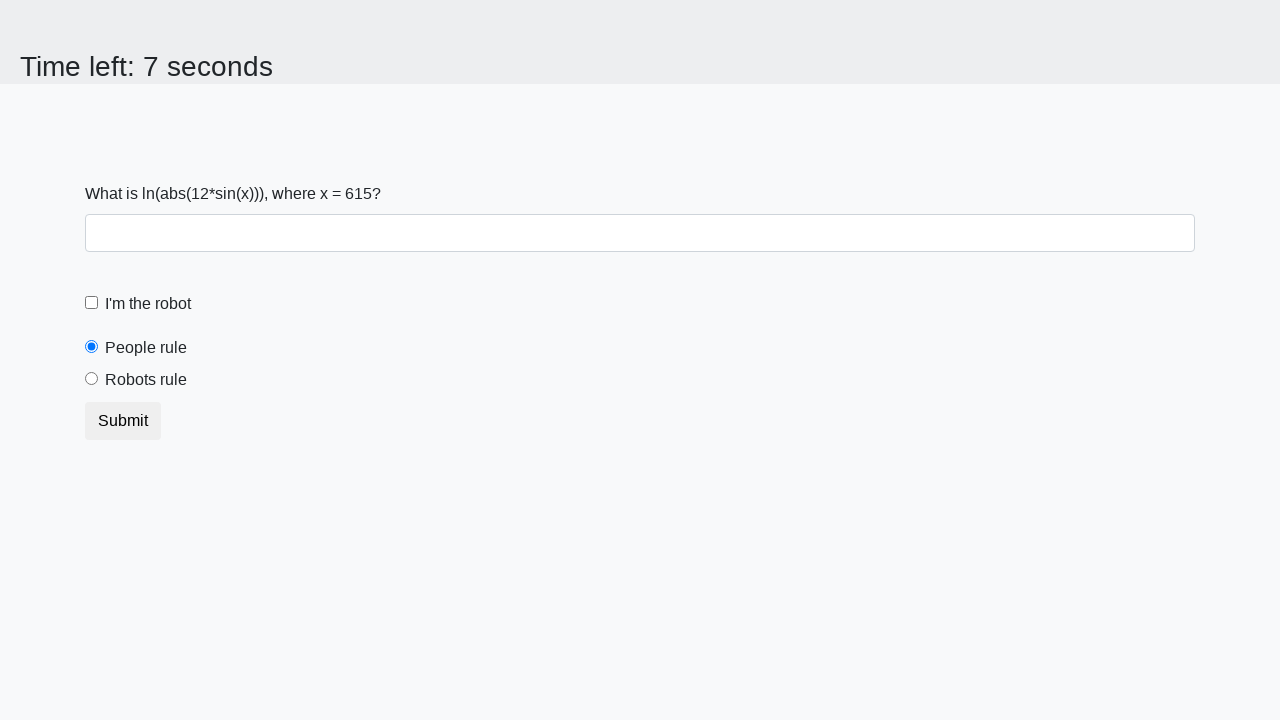

Located the input value element
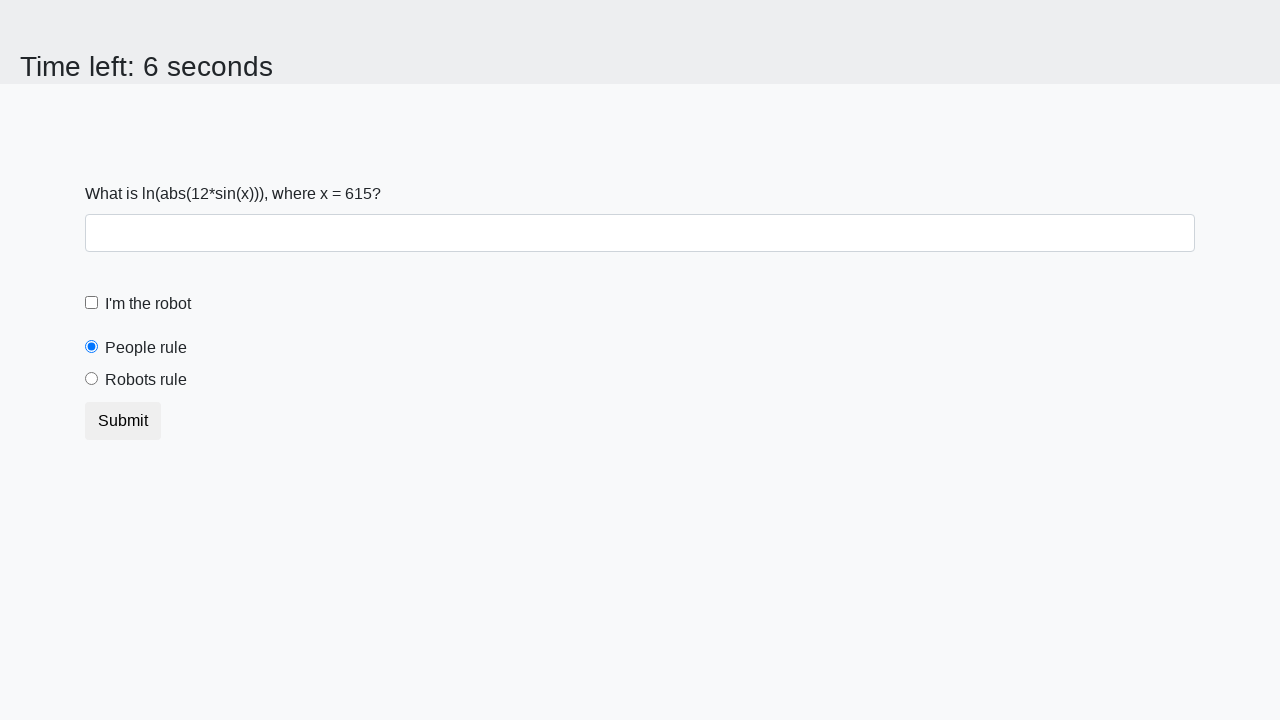

Extracted and converted x value to integer
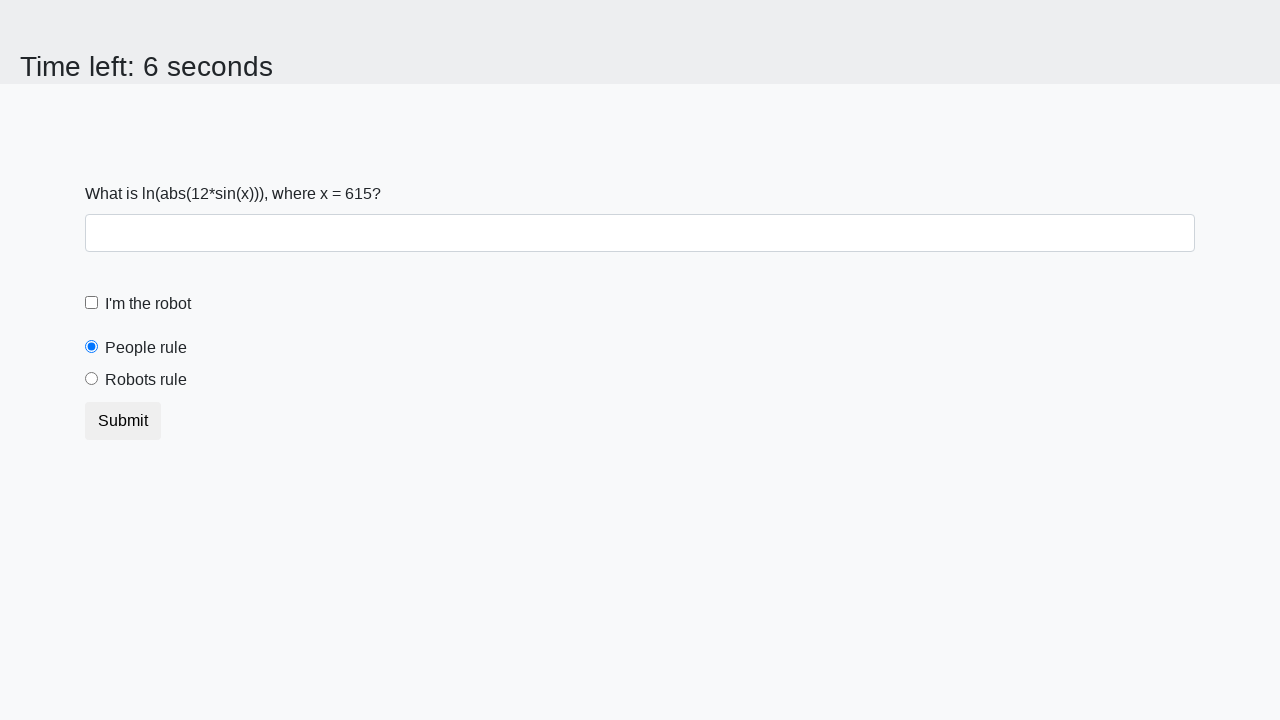

Calculated answer using logarithmic formula
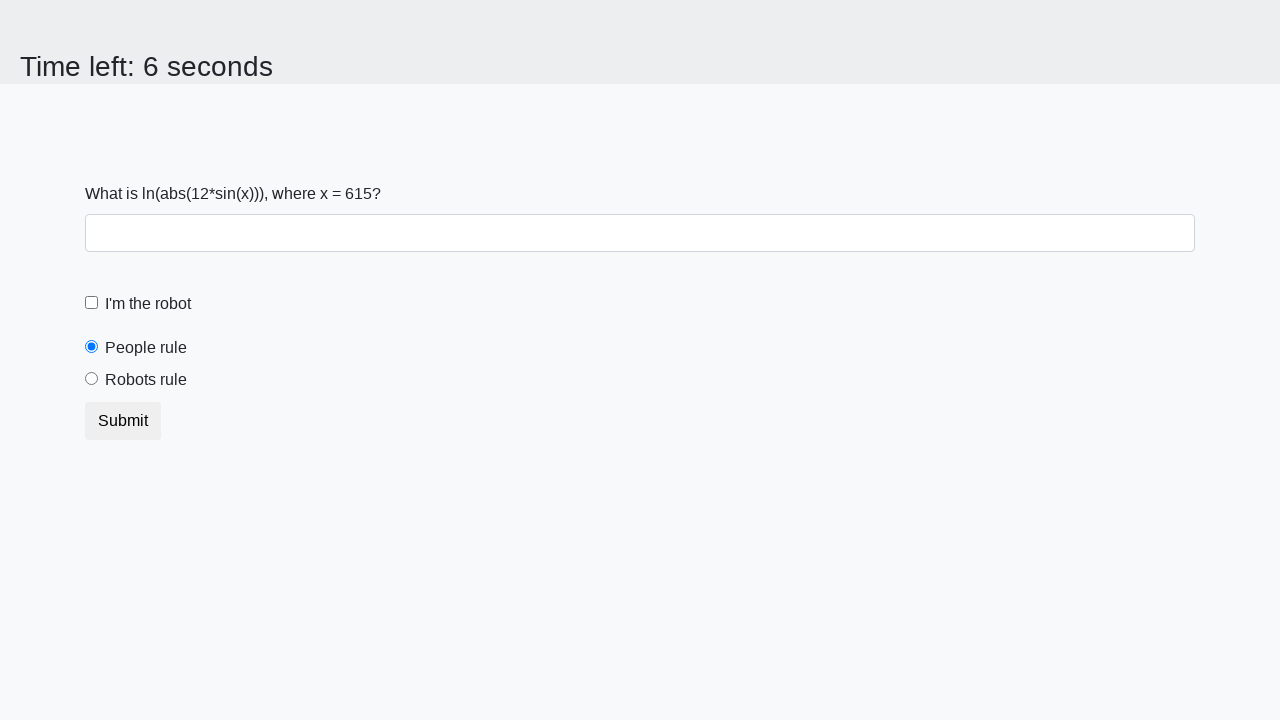

Filled answer field with calculated value on #answer
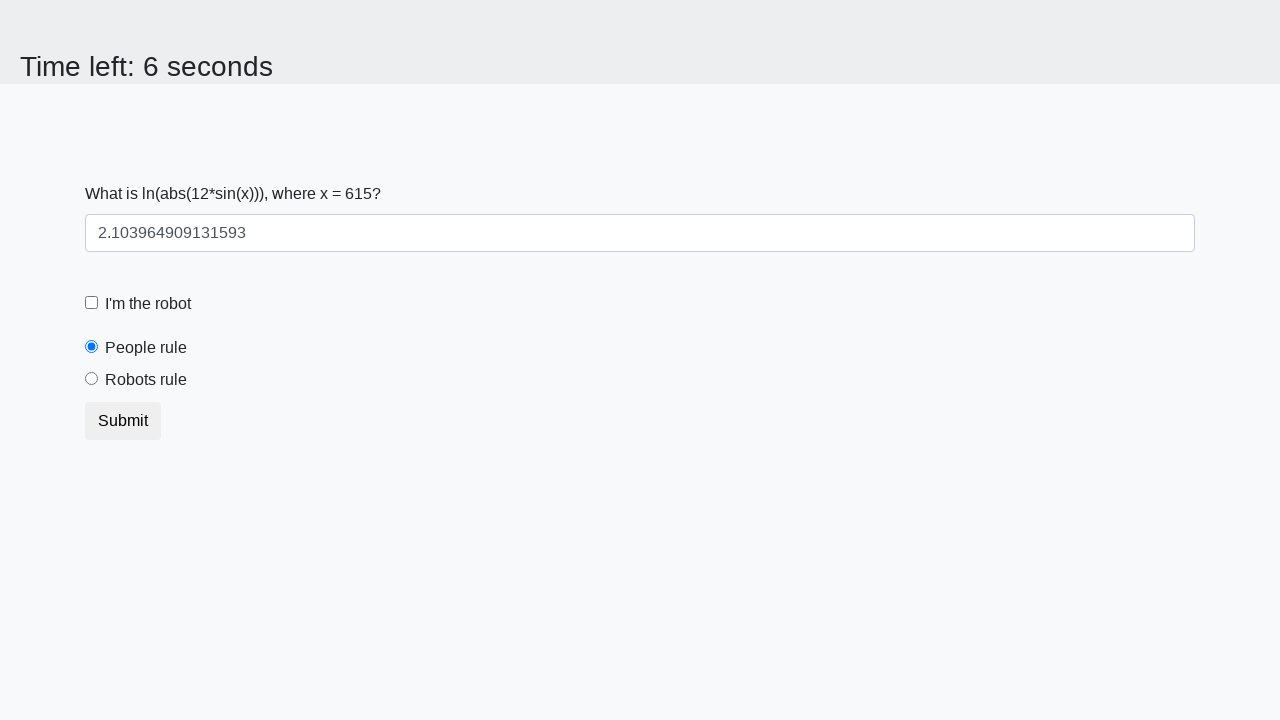

Clicked robot checkbox at (92, 303) on #robotCheckbox
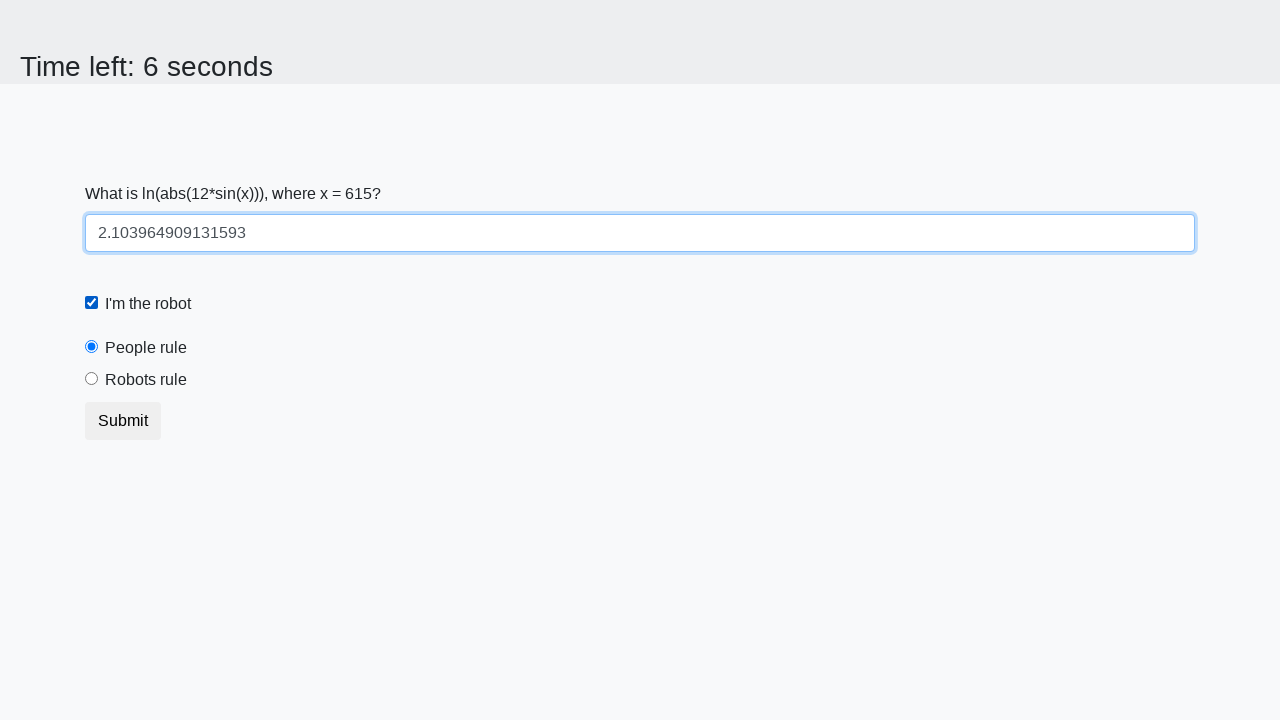

Selected 'robots rule' radio button at (92, 379) on #robotsRule
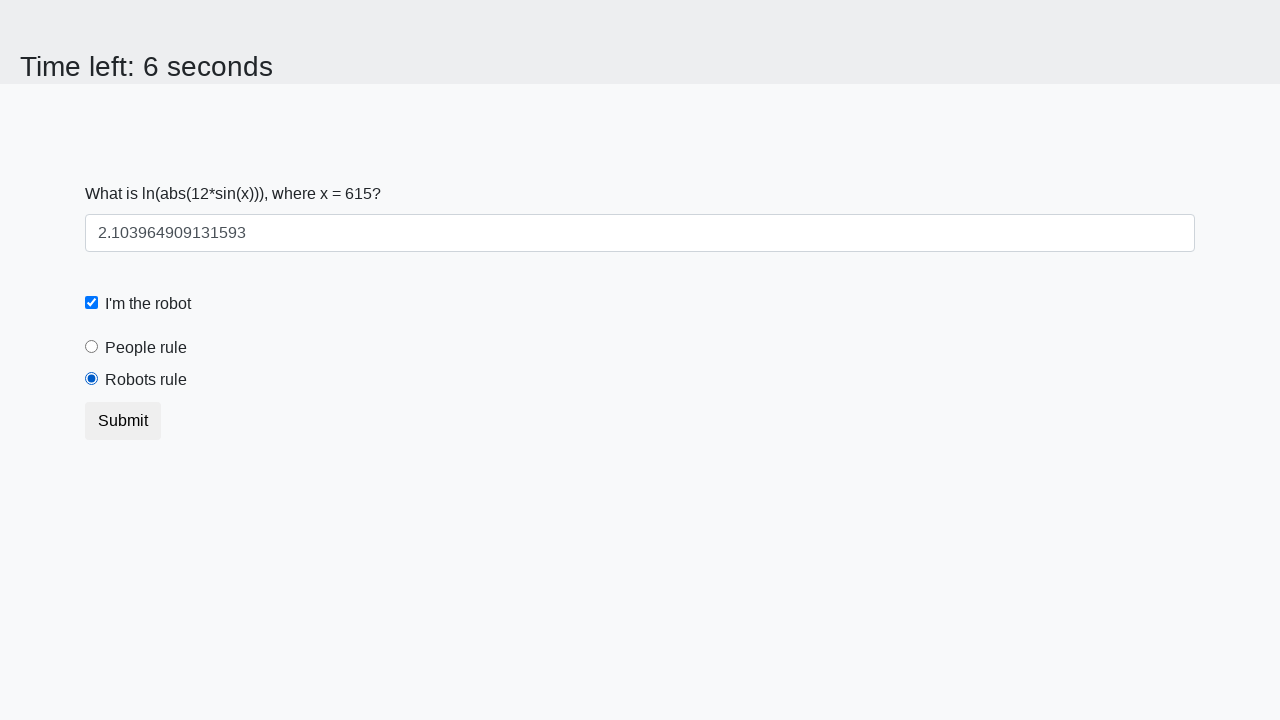

Clicked form submit button at (123, 421) on [type='submit']
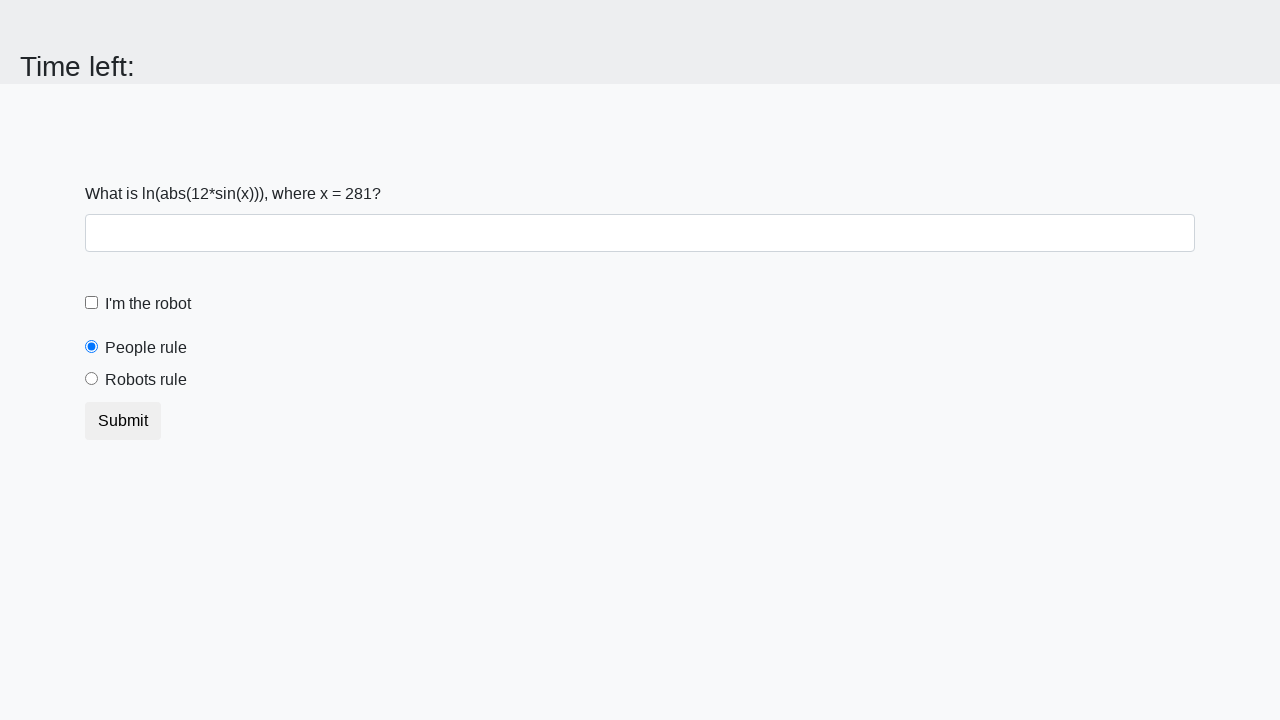

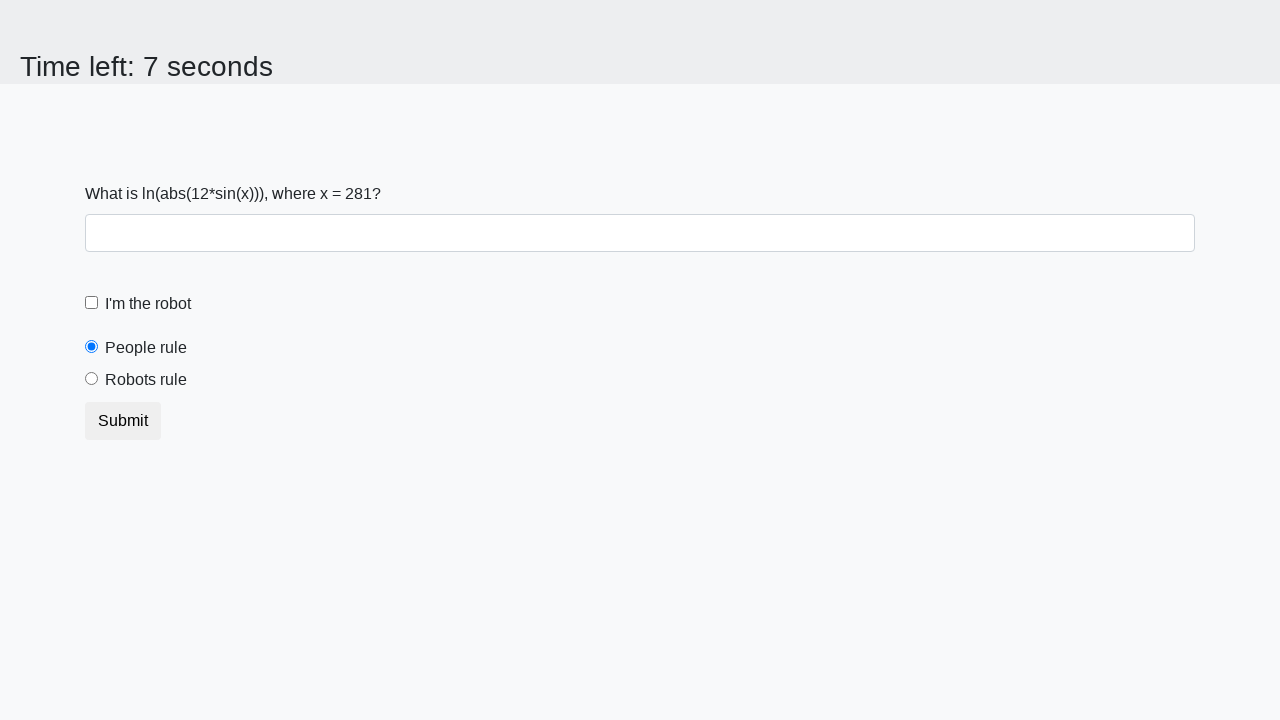